Tests a registration form by filling in first name, last name fields and selecting a gender option

Starting URL: https://loopcamp.vercel.app/registration_form.html

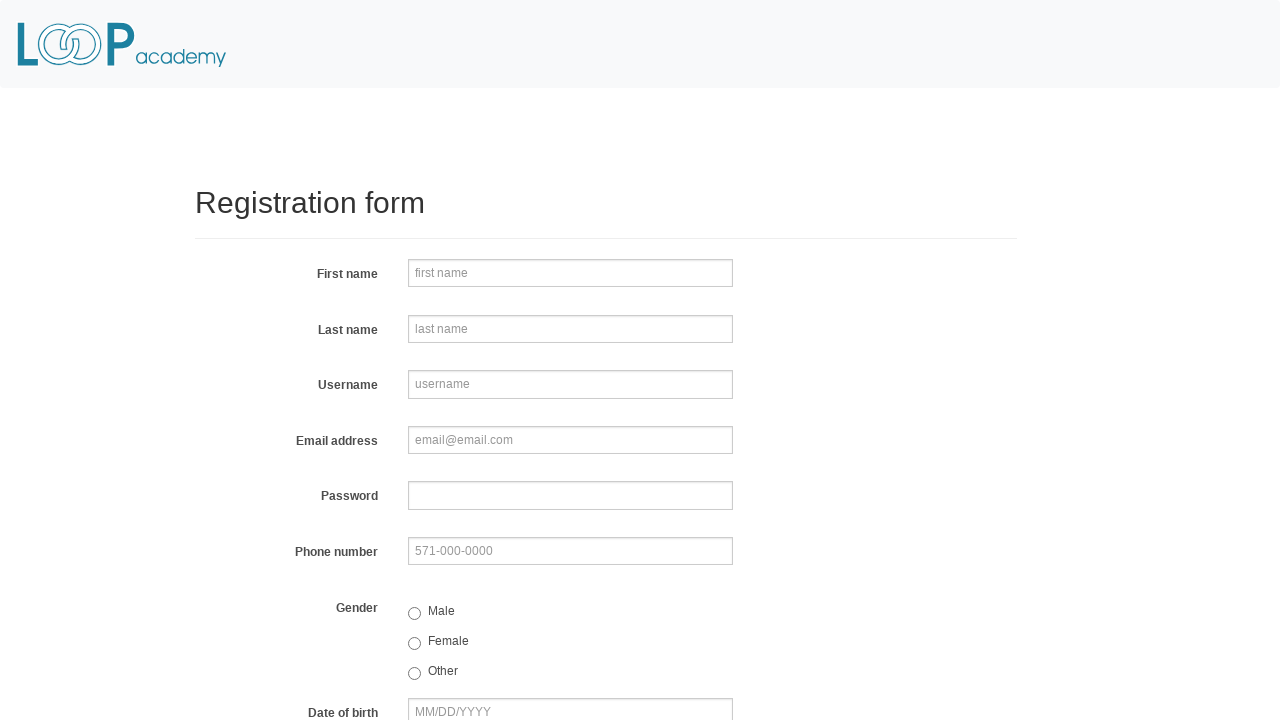

Filled first name field with 'Loop' on input[name='firstname']
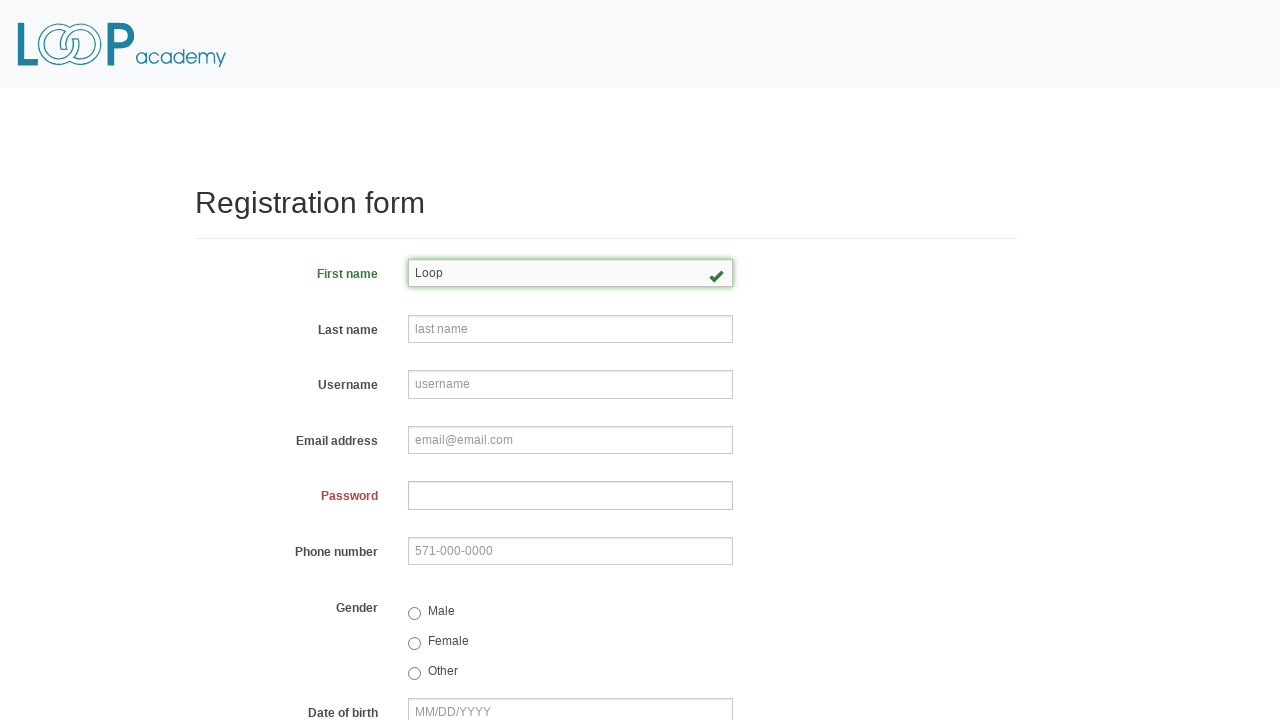

Filled last name field with 'Academy' on input[name='lastname']
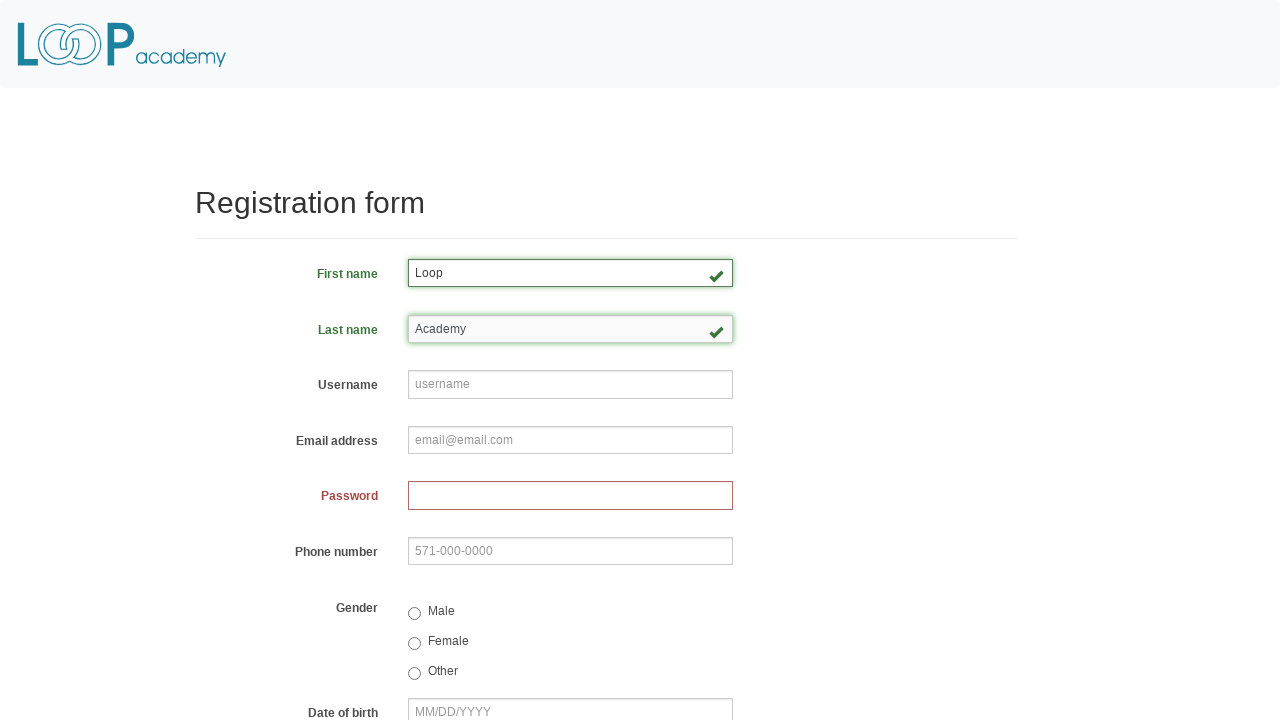

Selected gender radio button option at (414, 613) on input[name='gender']
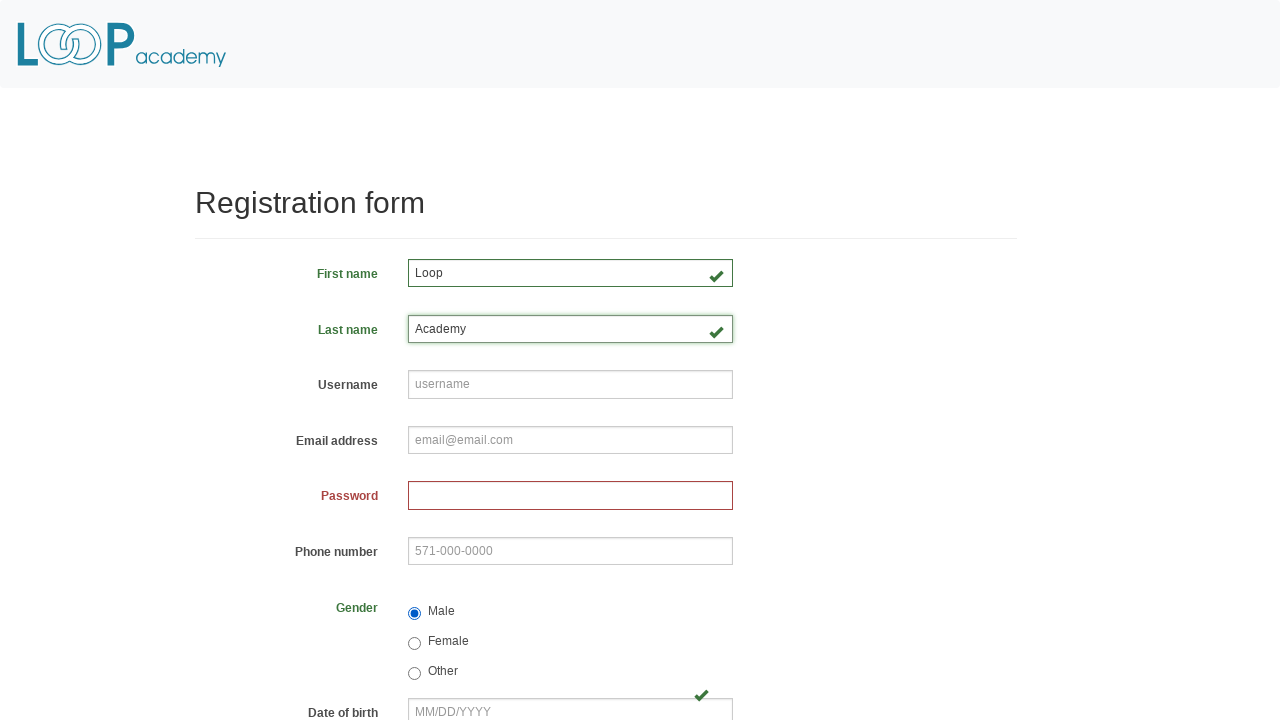

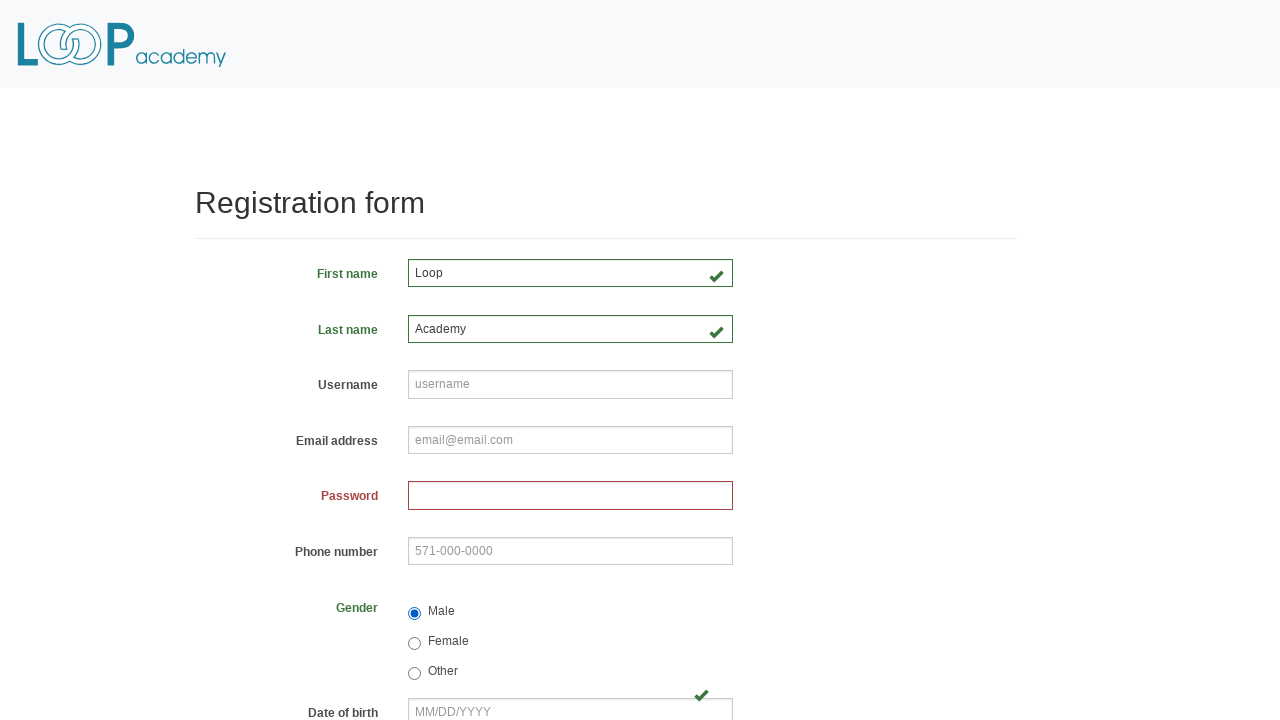